Tests completing a purchase with valid customer data including name, country, city, credit card number, month and year.

Starting URL: https://www.demoblaze.com/index.html

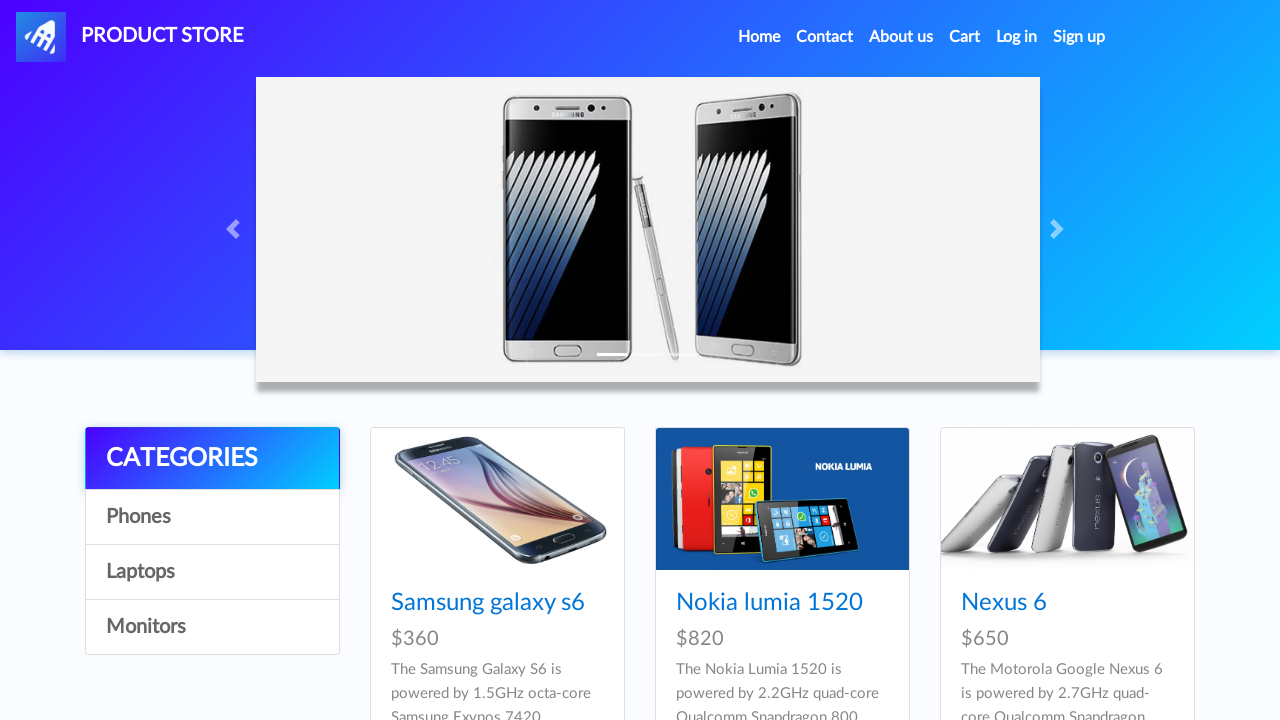

Waited 5 seconds for page to load
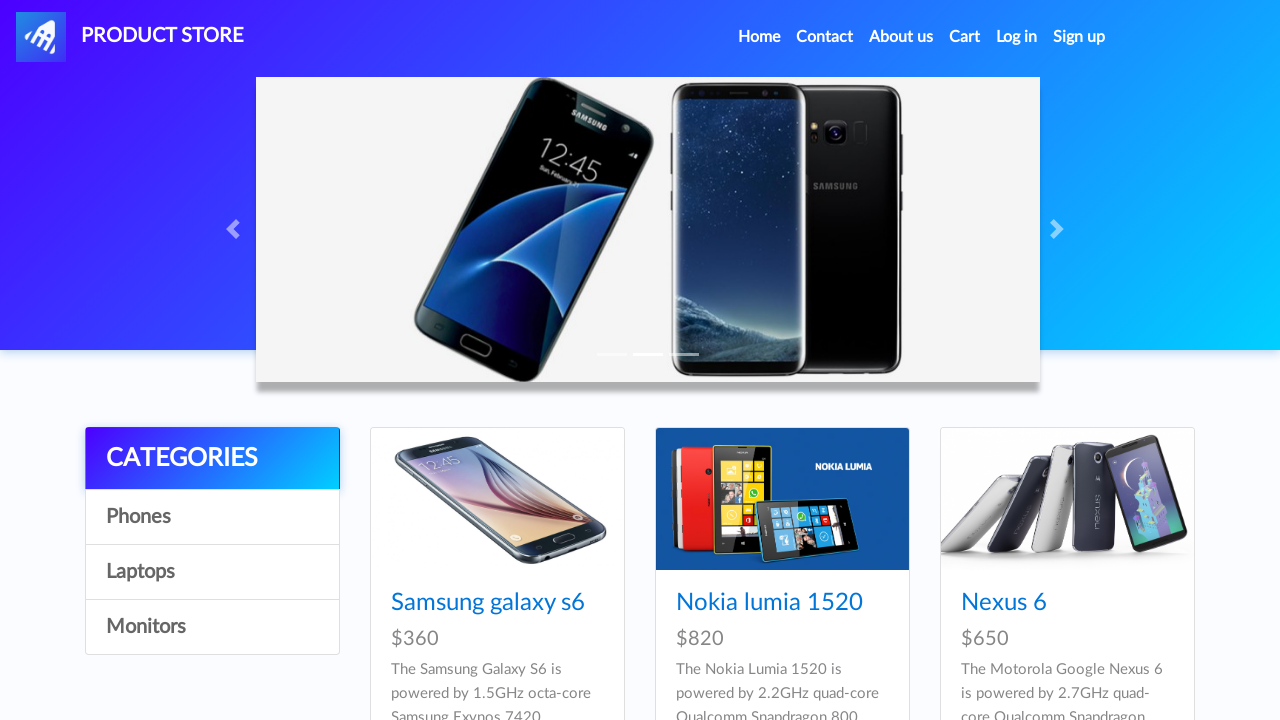

Clicked sixth product in catalog at (1037, 361) on xpath=//*[@id="tbodyid"]/div[6]/div/div/h4/a
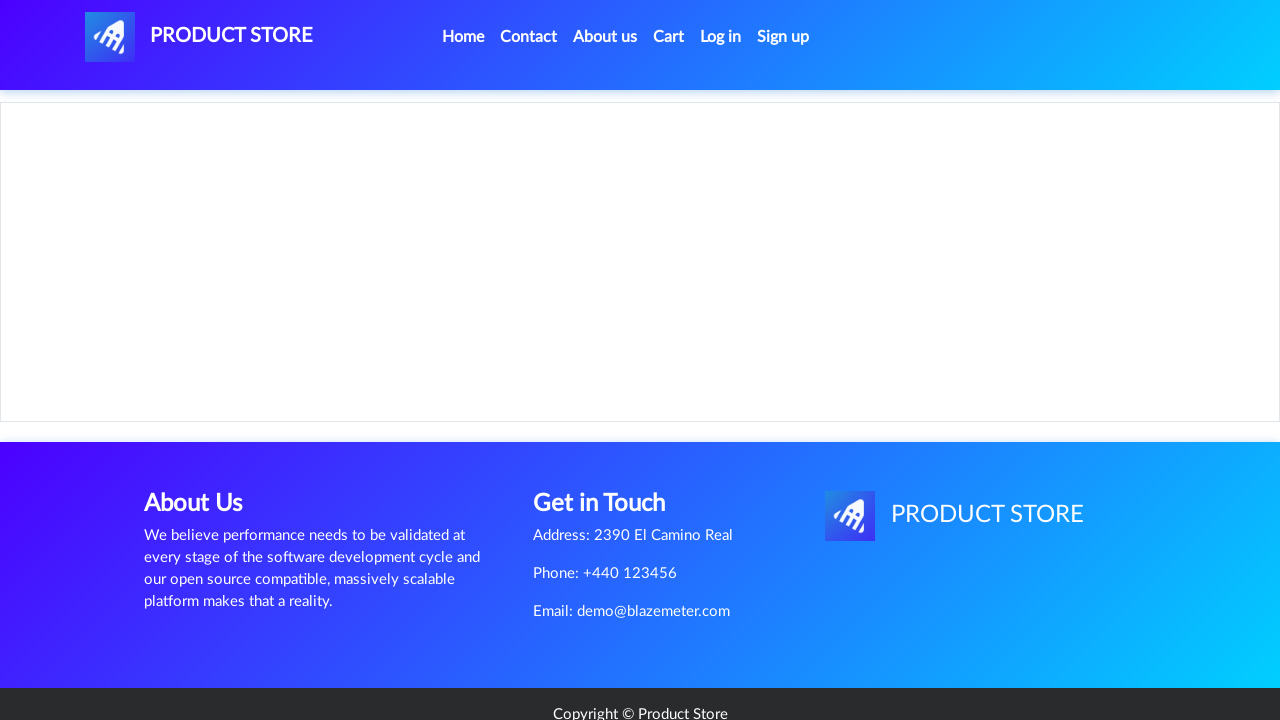

Waited 5 seconds for product details to load
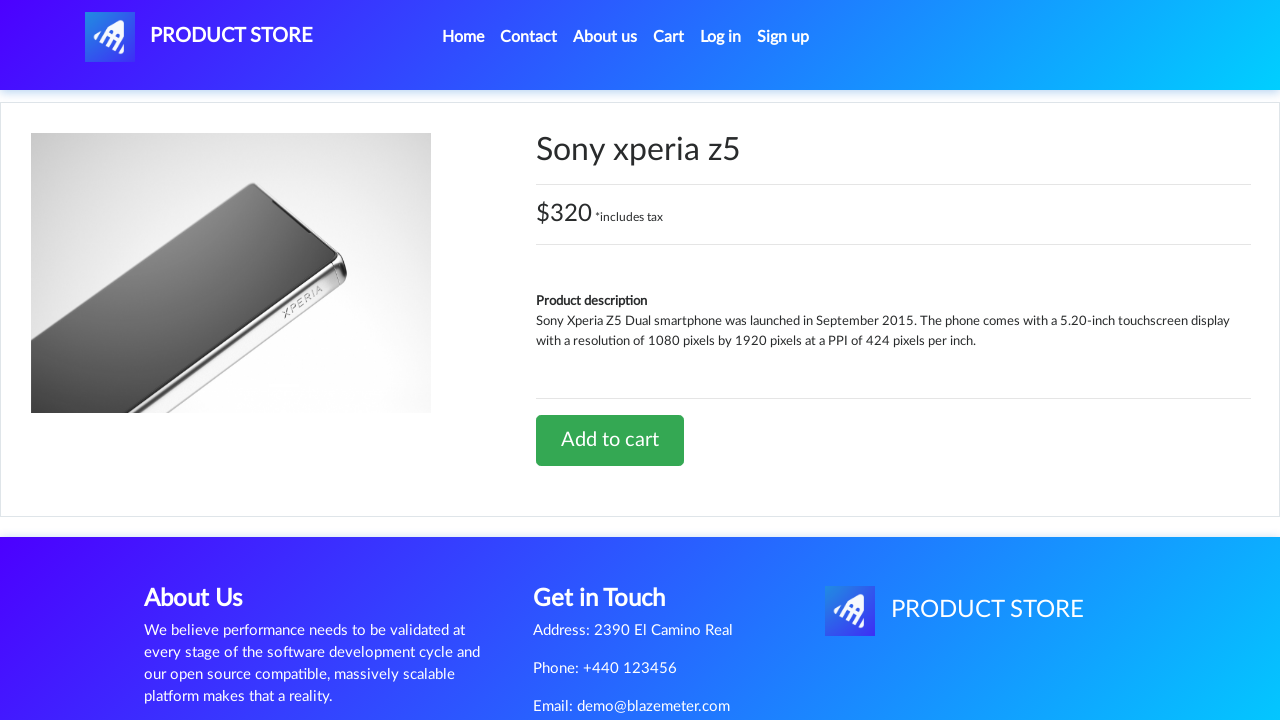

Clicked 'Add to cart' button at (610, 440) on xpath=//*[@id="tbodyid"]/div[2]/div/a
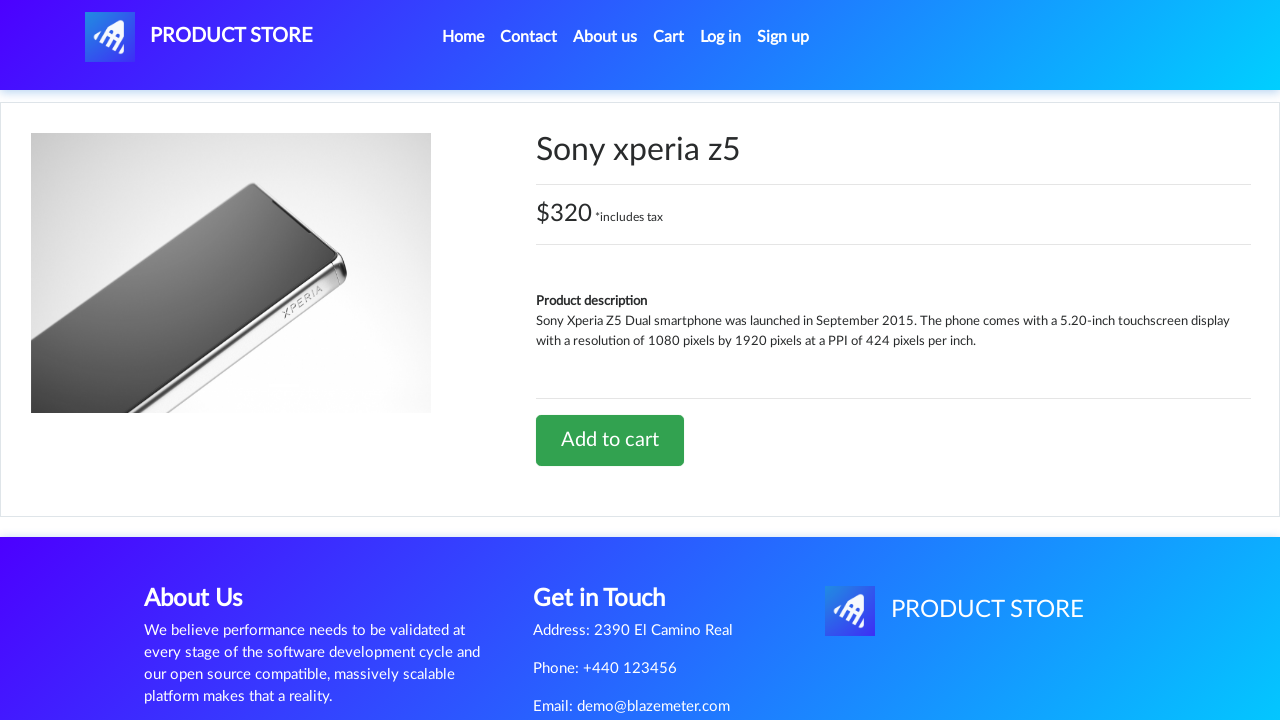

Set up dialog handler to accept alerts
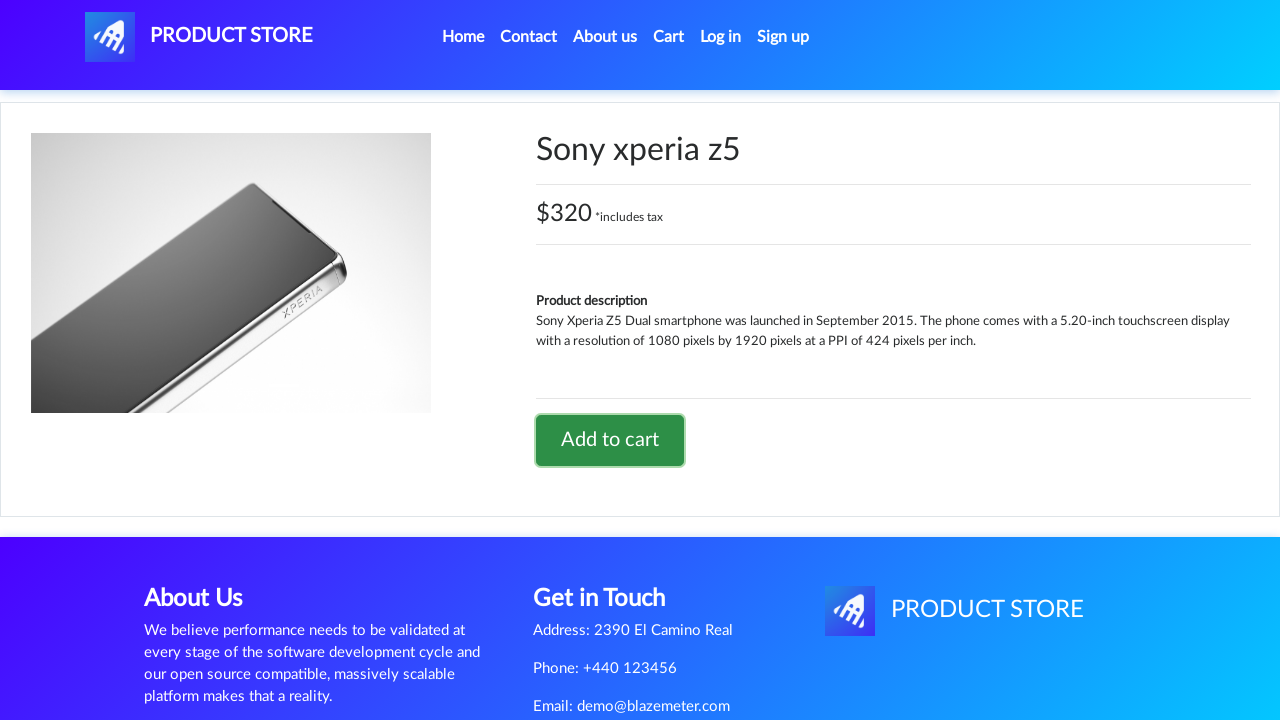

Waited 5 seconds for alert confirmation
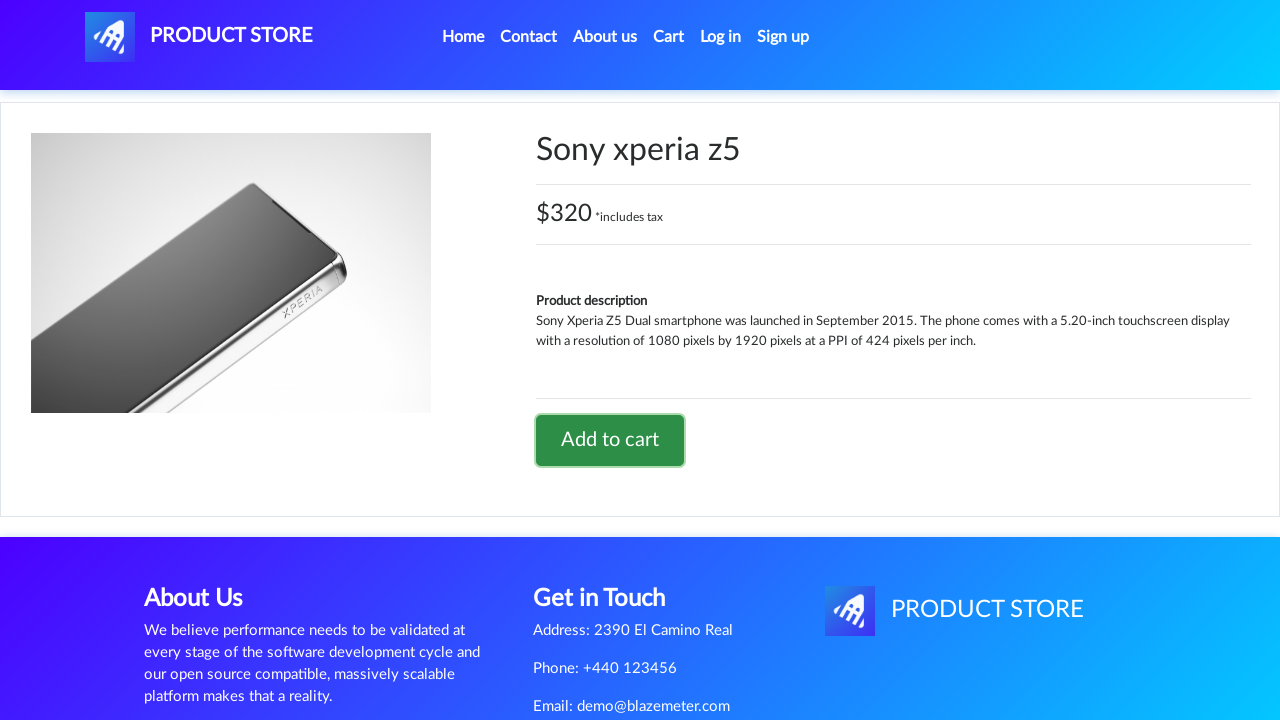

Clicked cart navigation link at (669, 37) on xpath=//*[@id="cartur"]
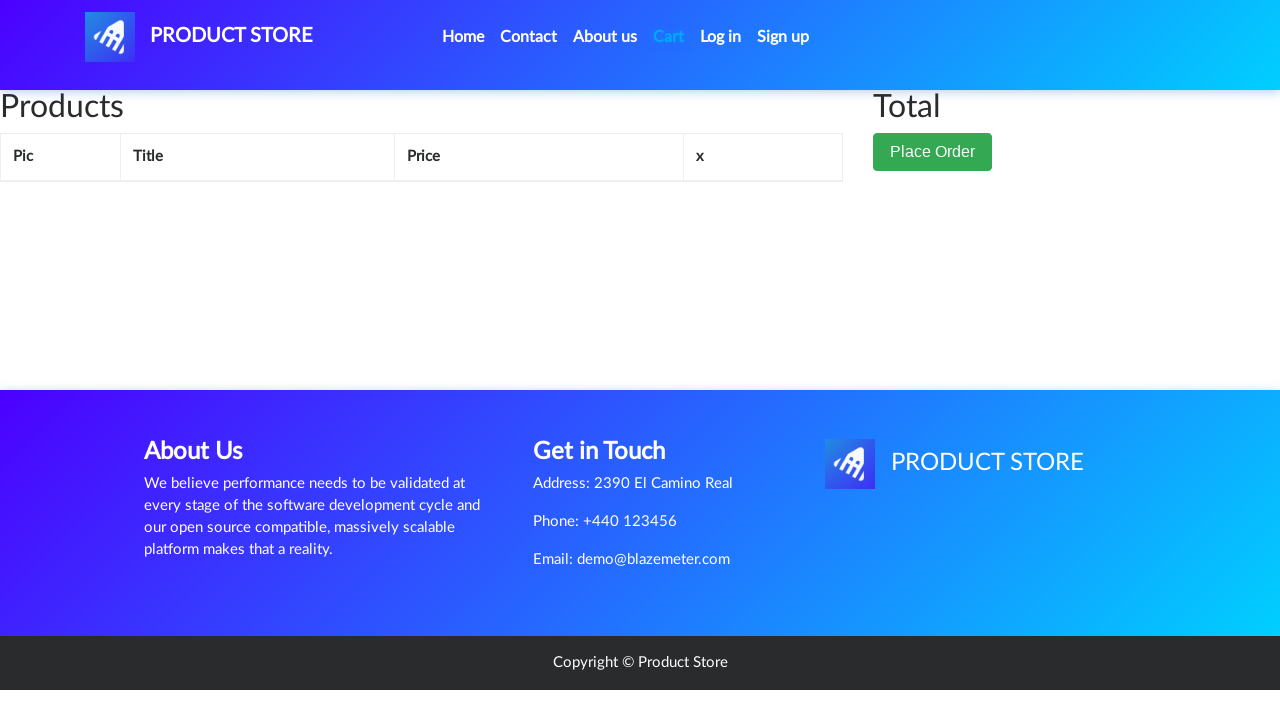

Waited 4 seconds for cart page to load
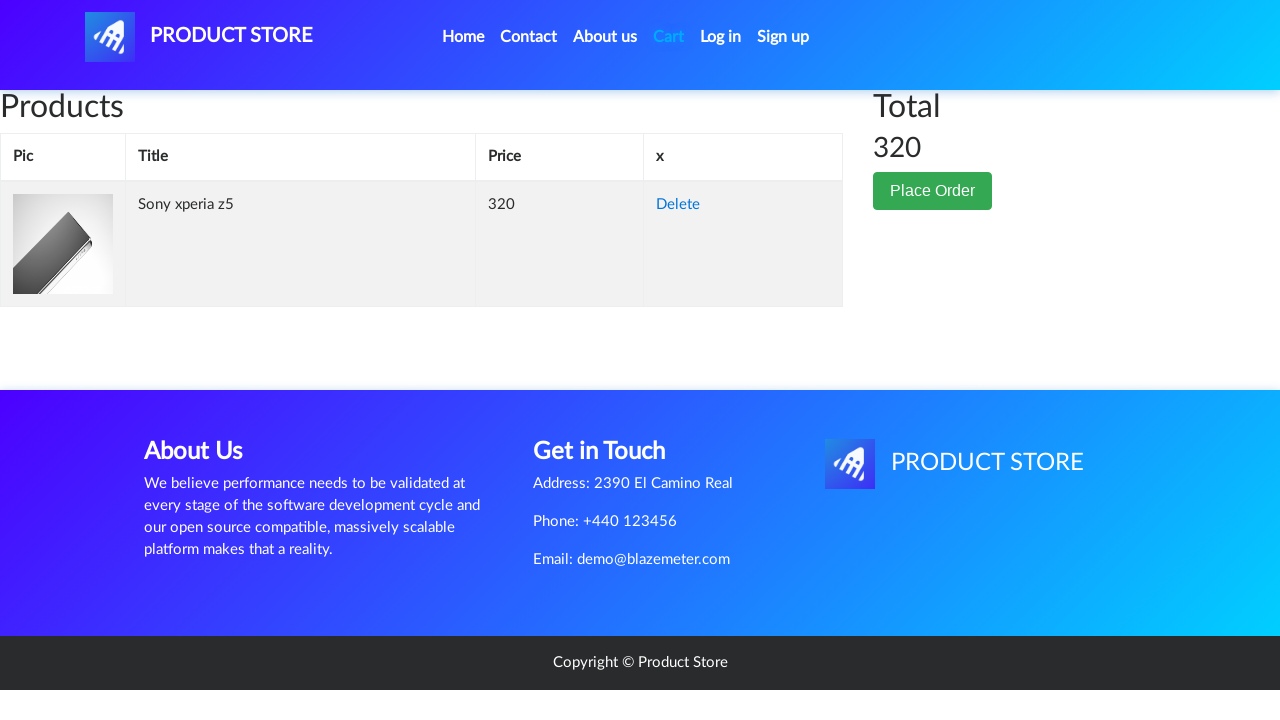

Clicked 'Place Order' button at (933, 191) on xpath=//*[@id="page-wrapper"]/div/div[2]/button
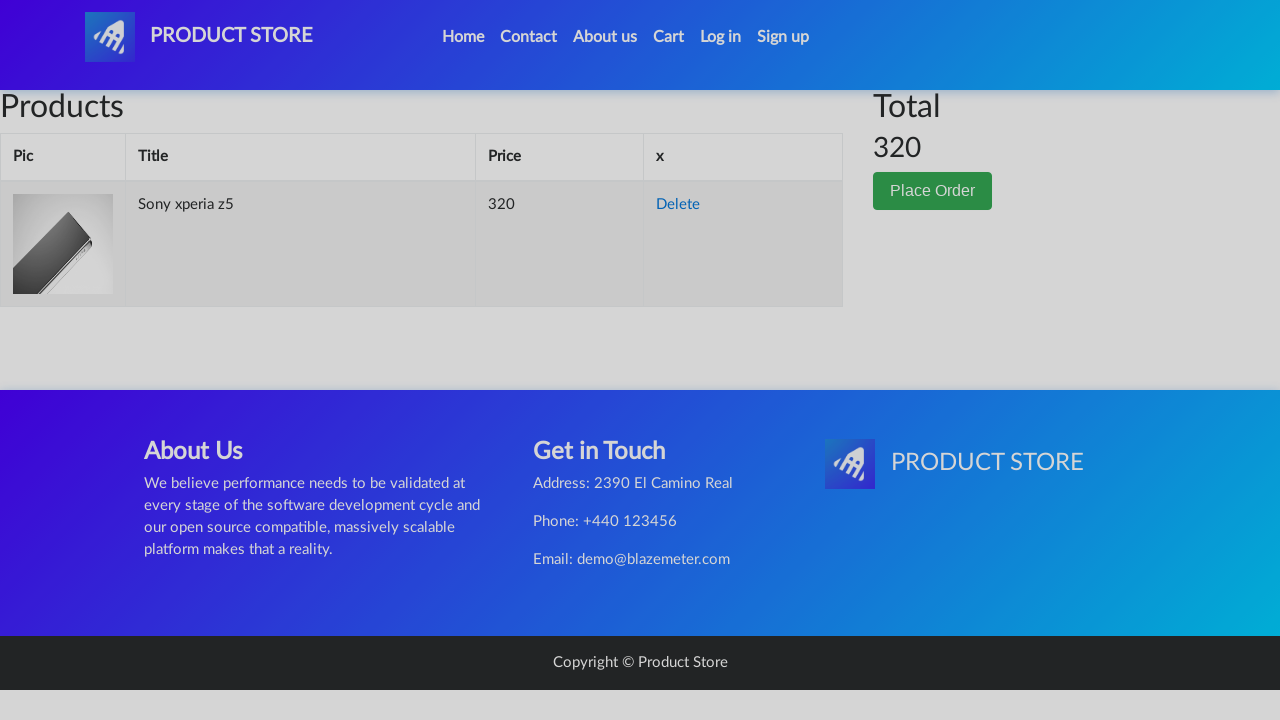

Waited 5 seconds for order form to appear
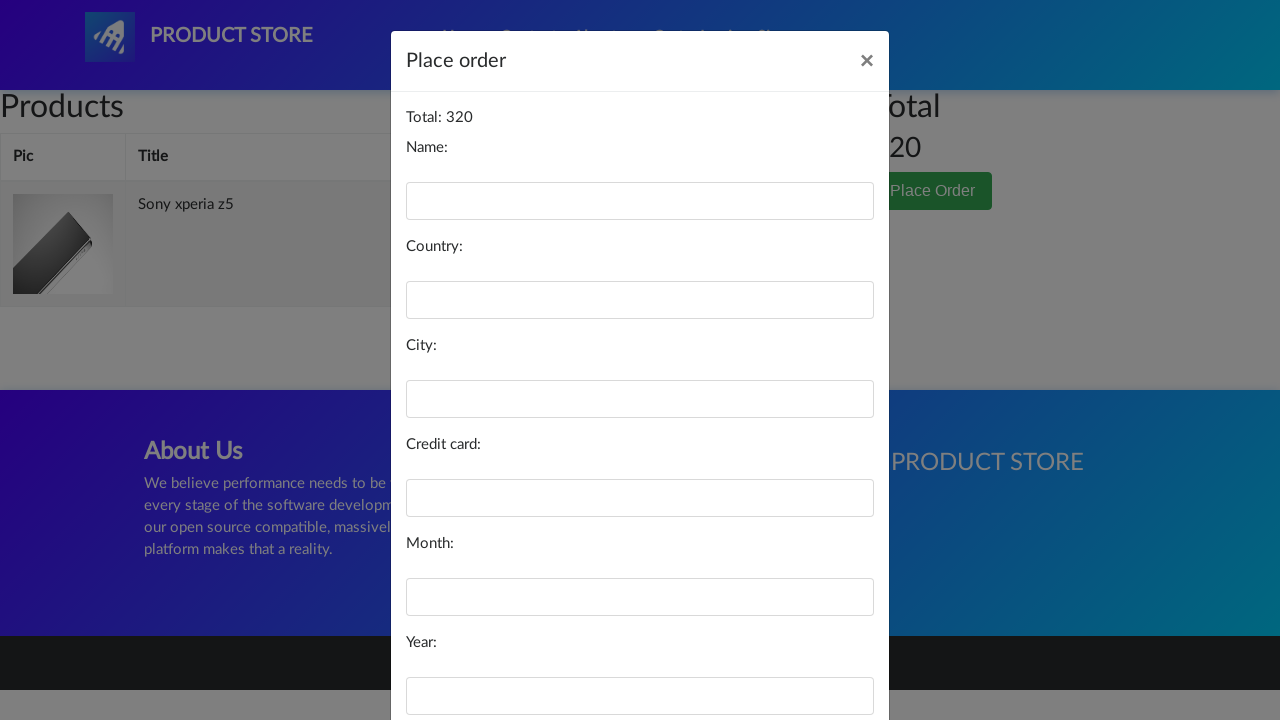

Filled customer name field with 'Ran' on //*[@id="name"]
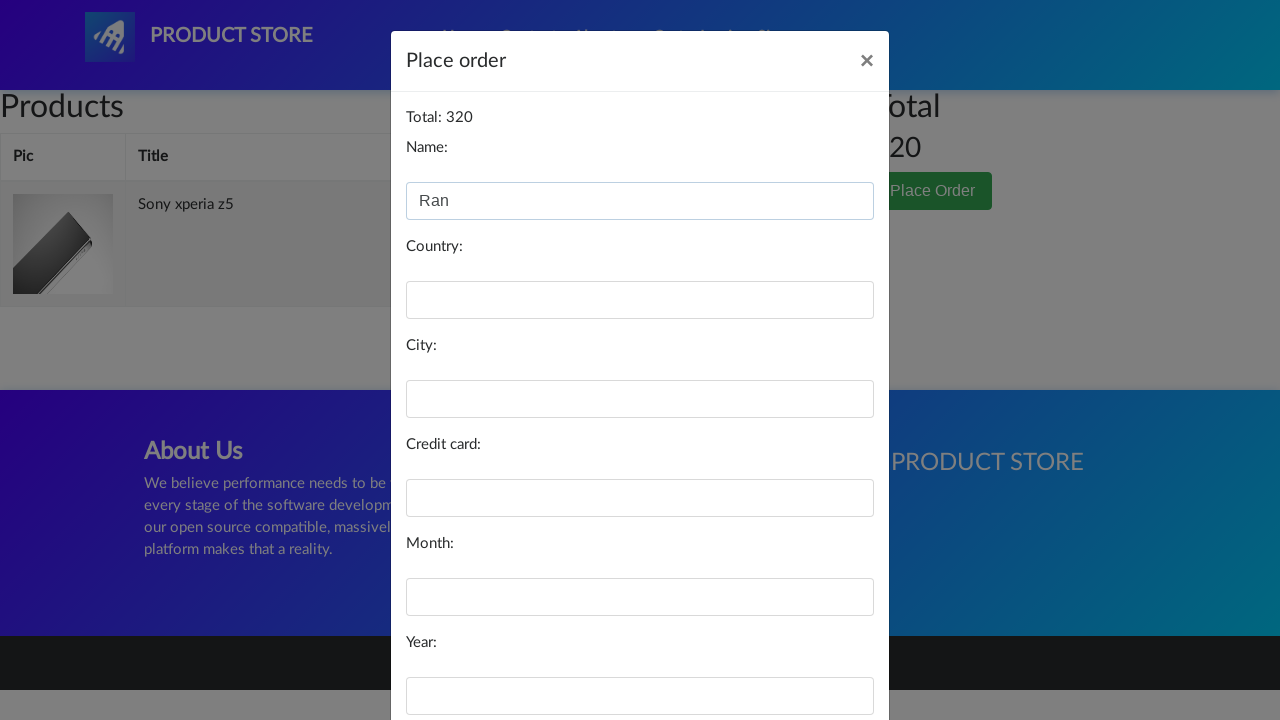

Filled country field with 'Israel' on //*[@id="country"]
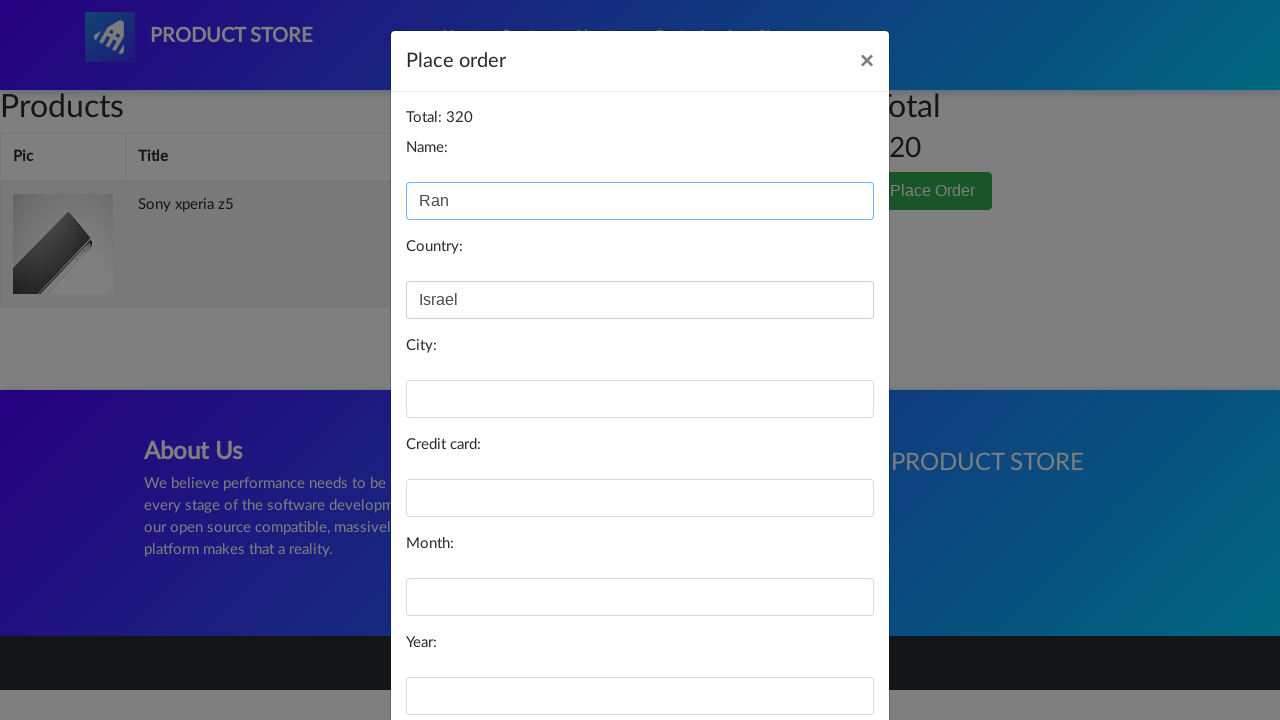

Filled city field with 'Holon' on //*[@id="city"]
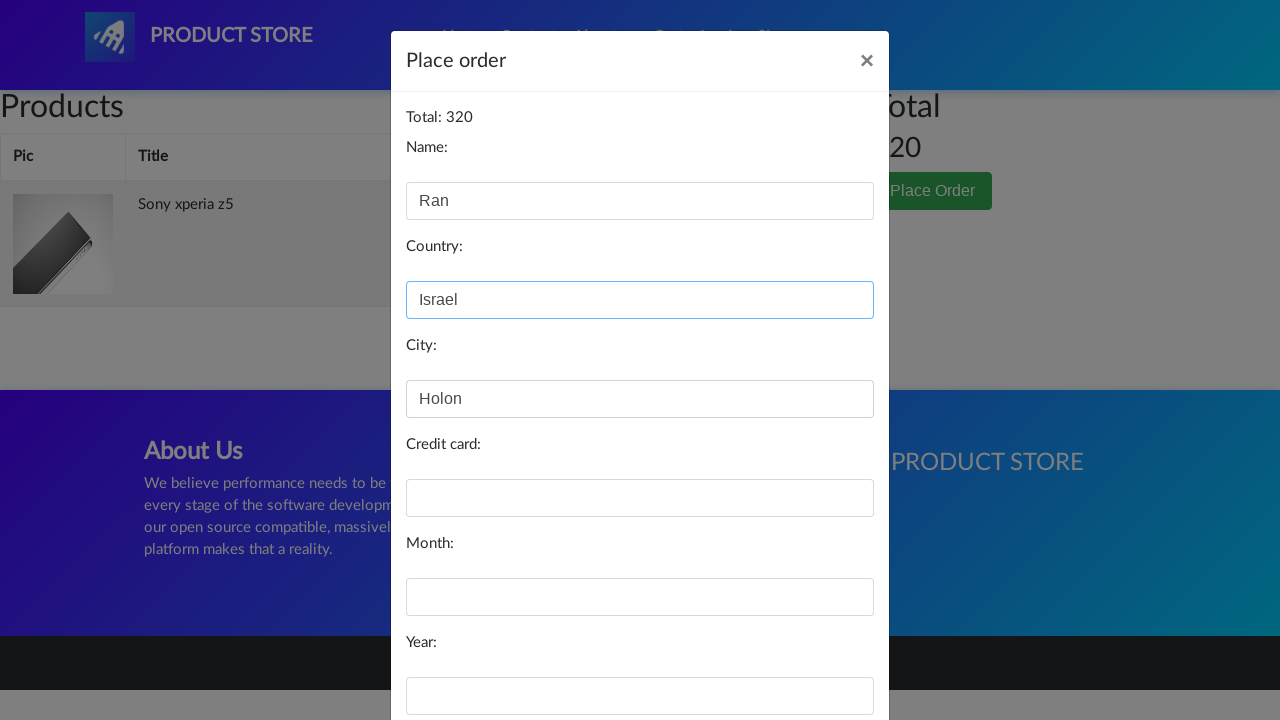

Filled credit card number field with valid test card on //*[@id="card"]
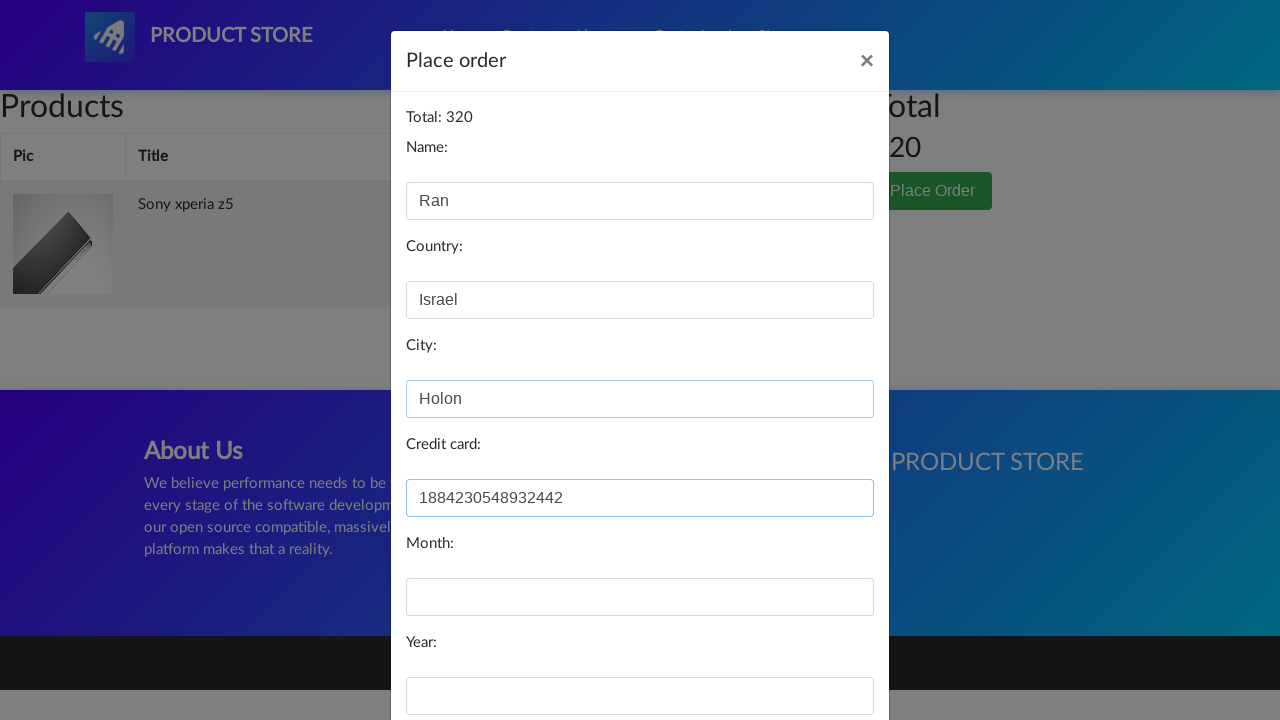

Filled month field with '13.4' on //*[@id="month"]
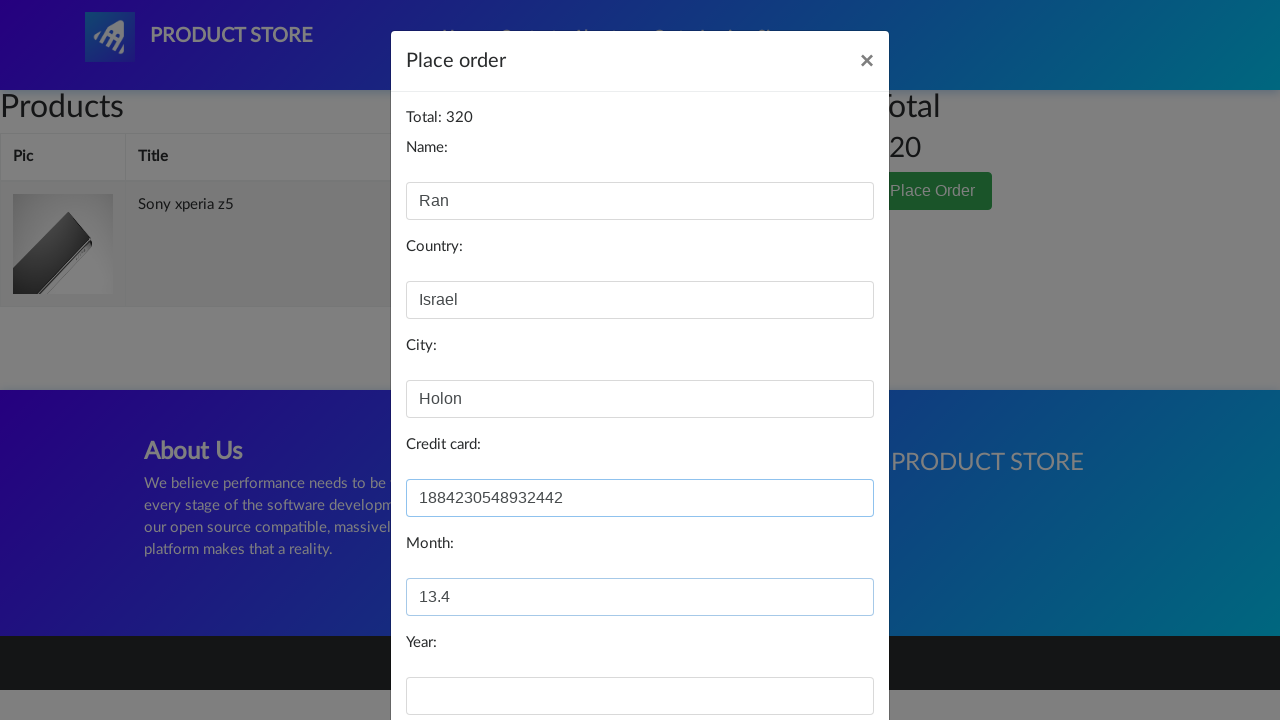

Filled year field with '2002' on //*[@id="year"]
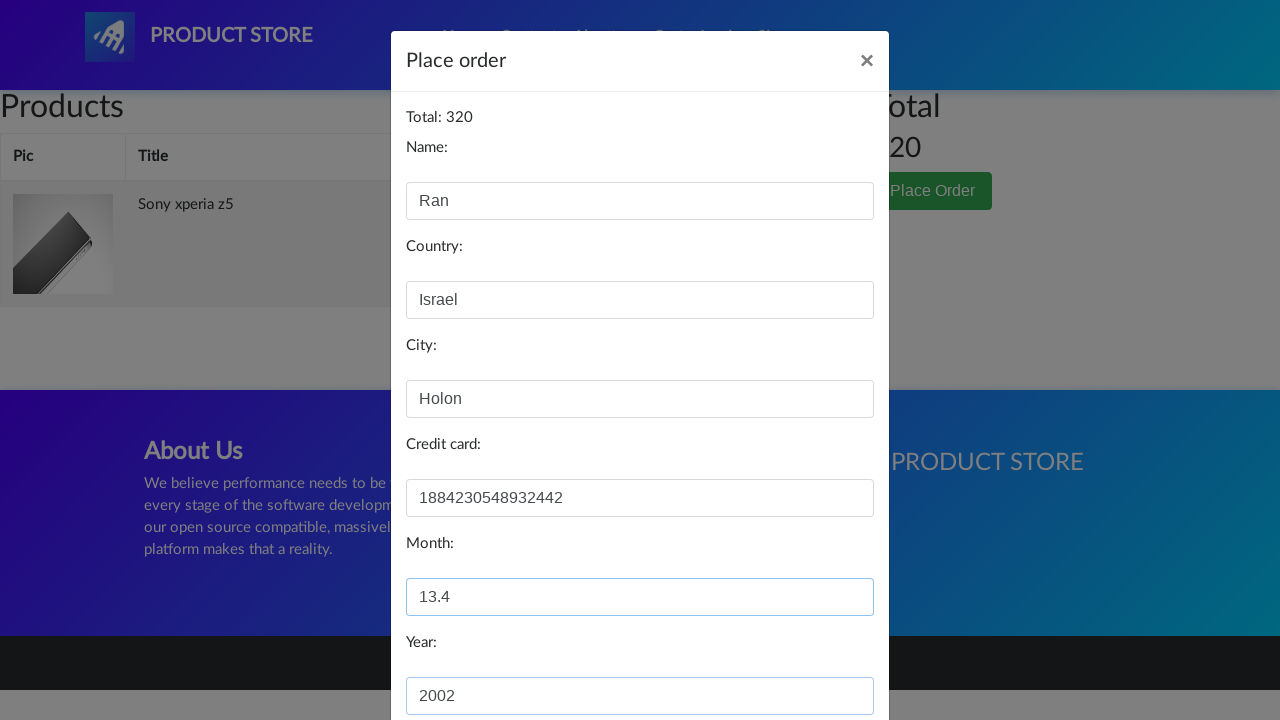

Waited 4 seconds before submitting order
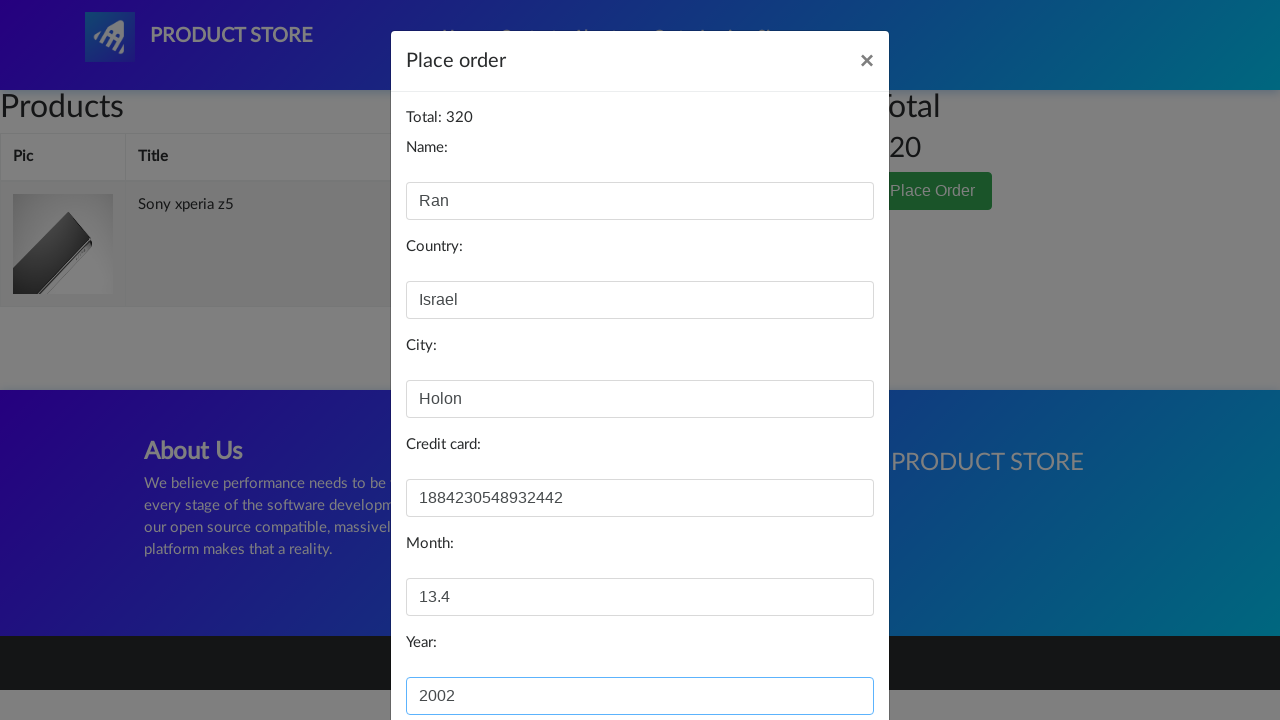

Clicked purchase confirmation button at (823, 655) on xpath=//*[@id="orderModal"]/div/div/div[3]/button[2]
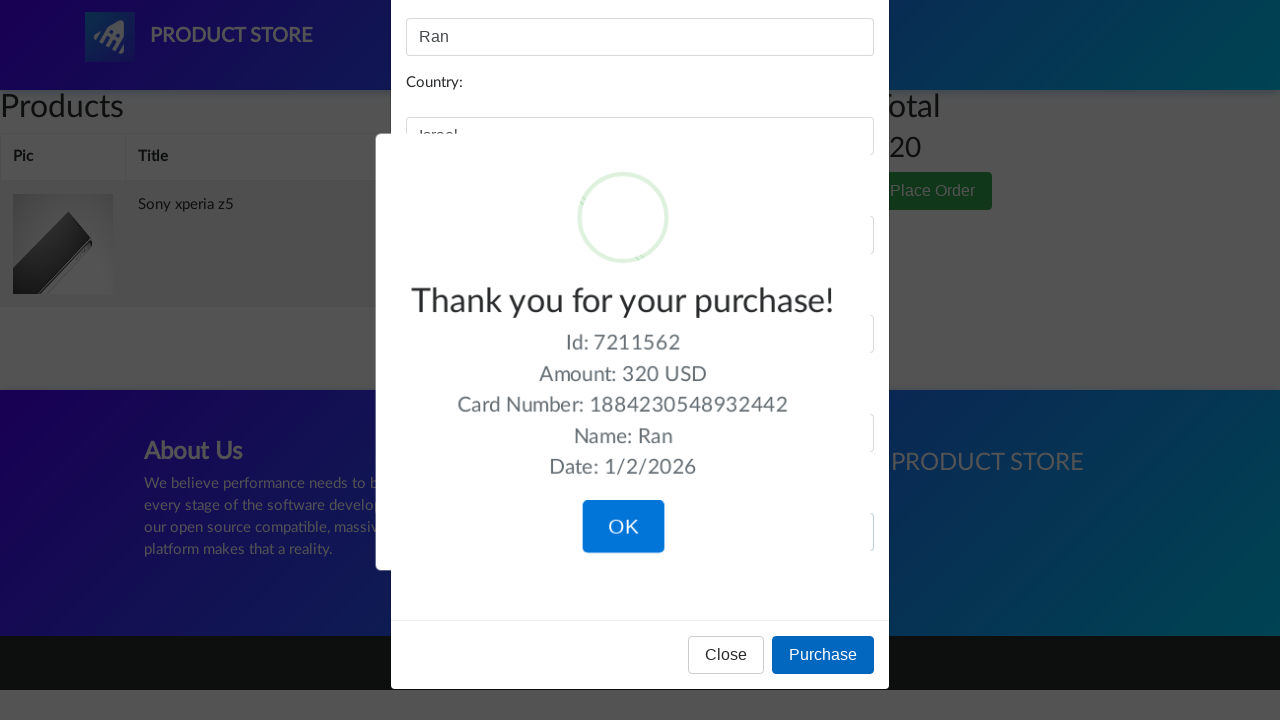

Waited 4 seconds for purchase confirmation message
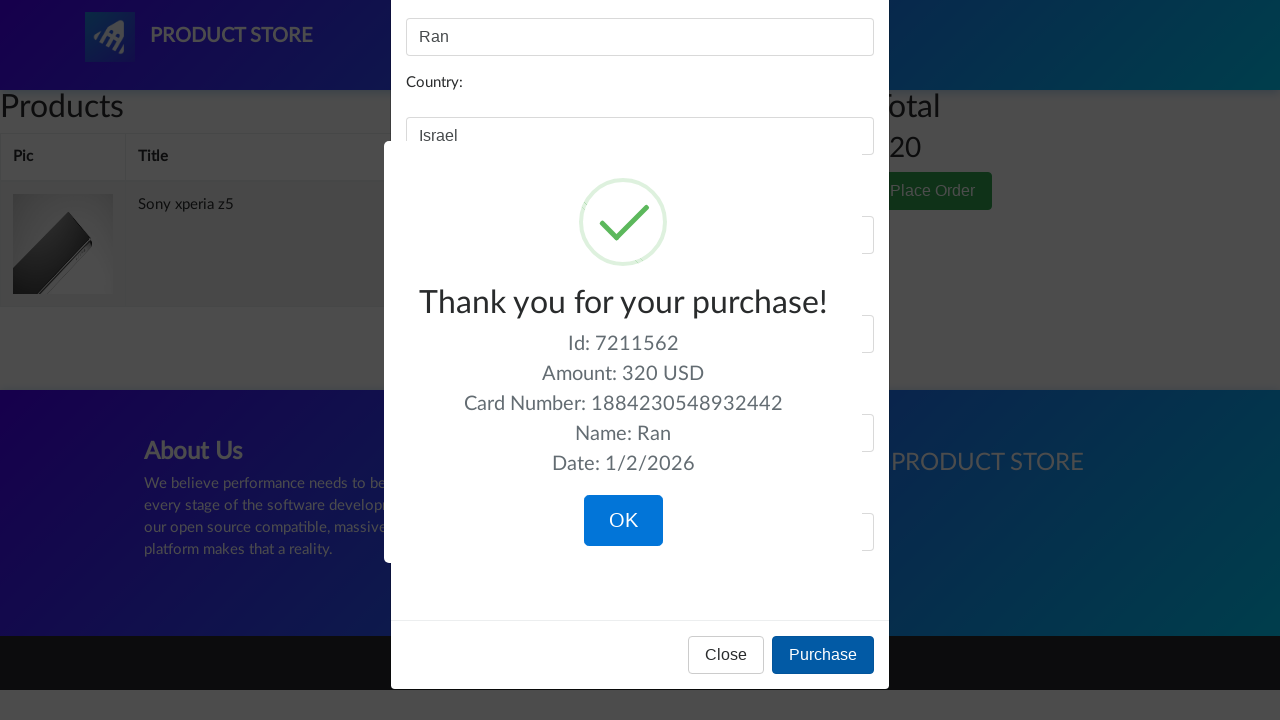

Clicked OK button on final confirmation dialog at (623, 521) on xpath=/html/body/div[10]/div[7]/div/button
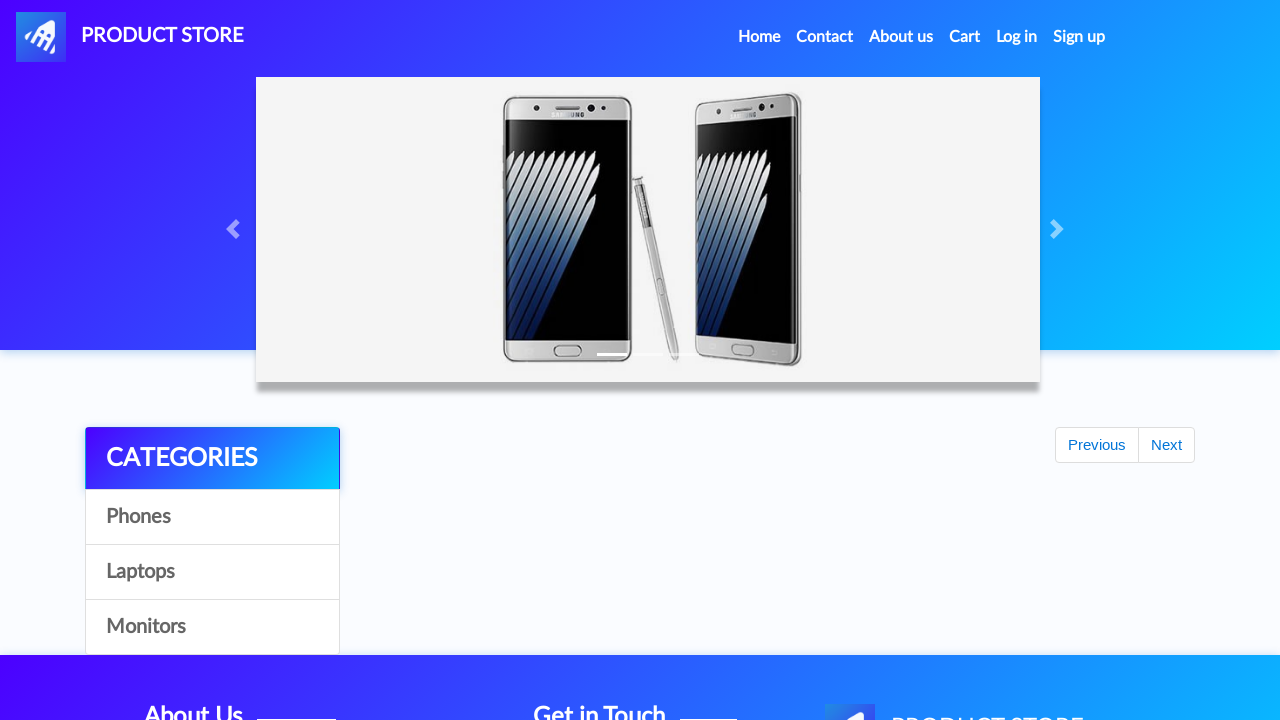

Waited 4 seconds after order completion
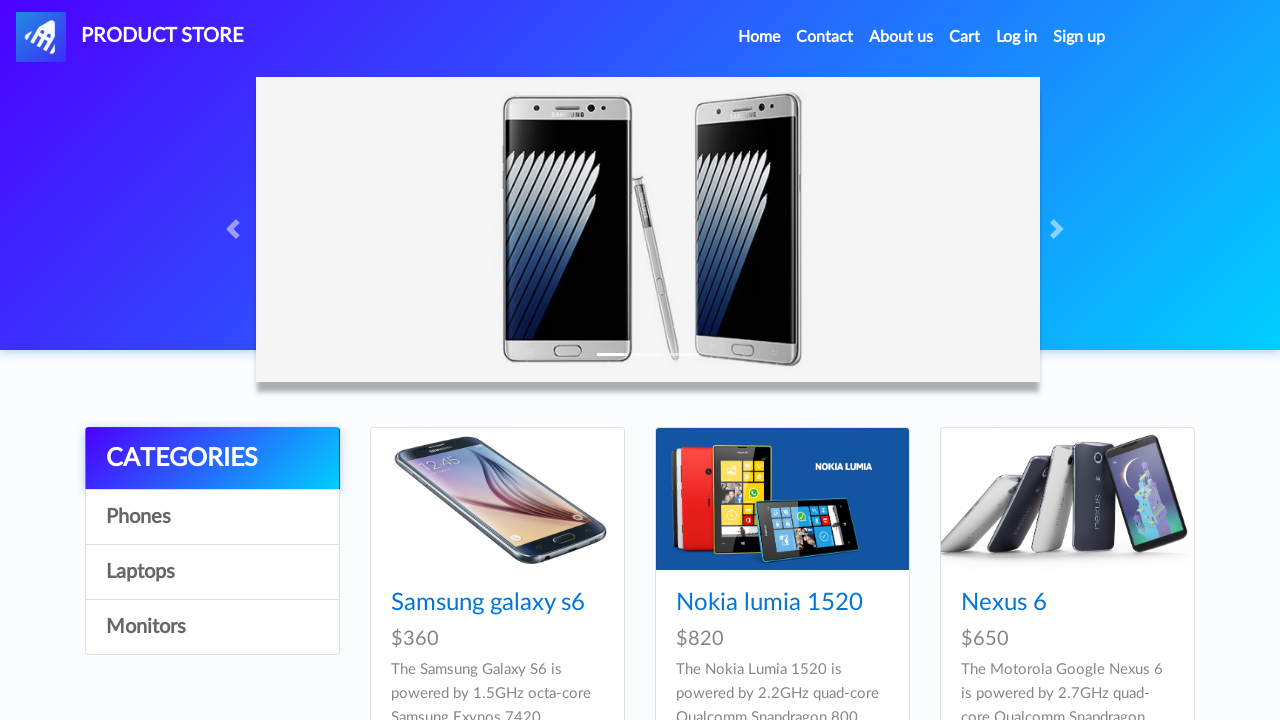

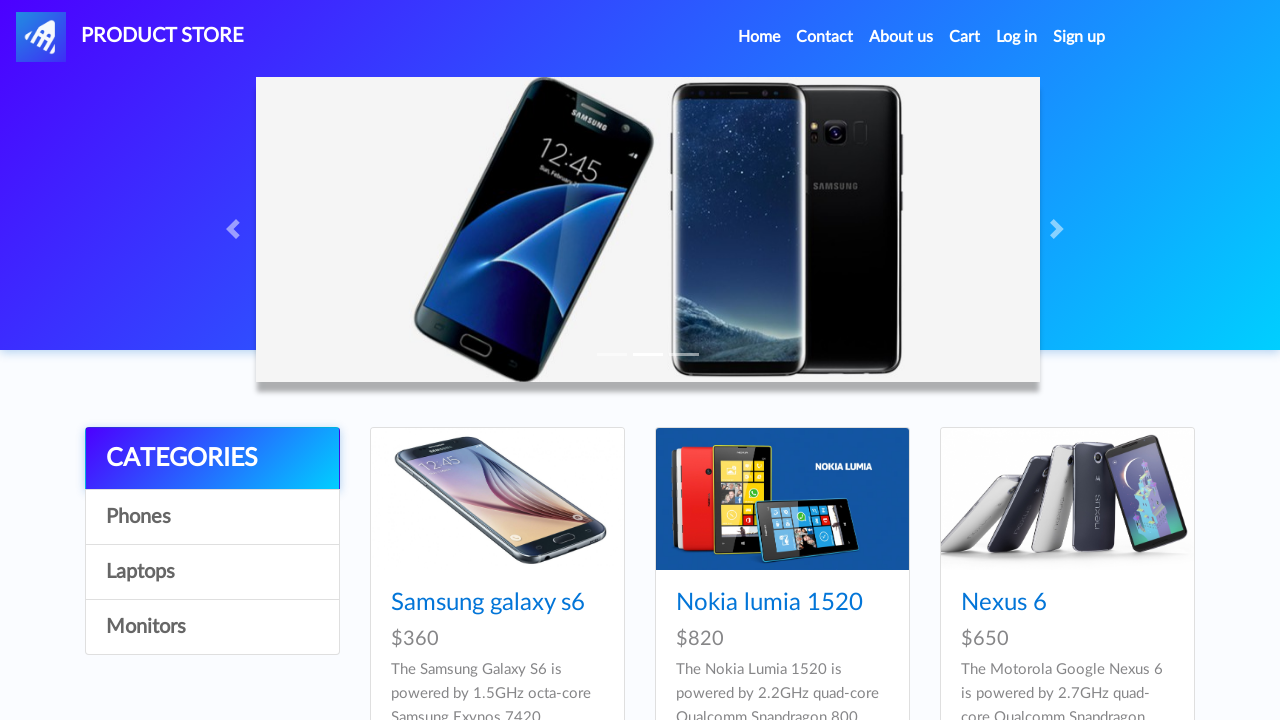